Tests hover functionality by navigating to a page with avatar images, hovering over the first avatar, and verifying that the caption/additional user information becomes visible.

Starting URL: http://the-internet.herokuapp.com/hovers

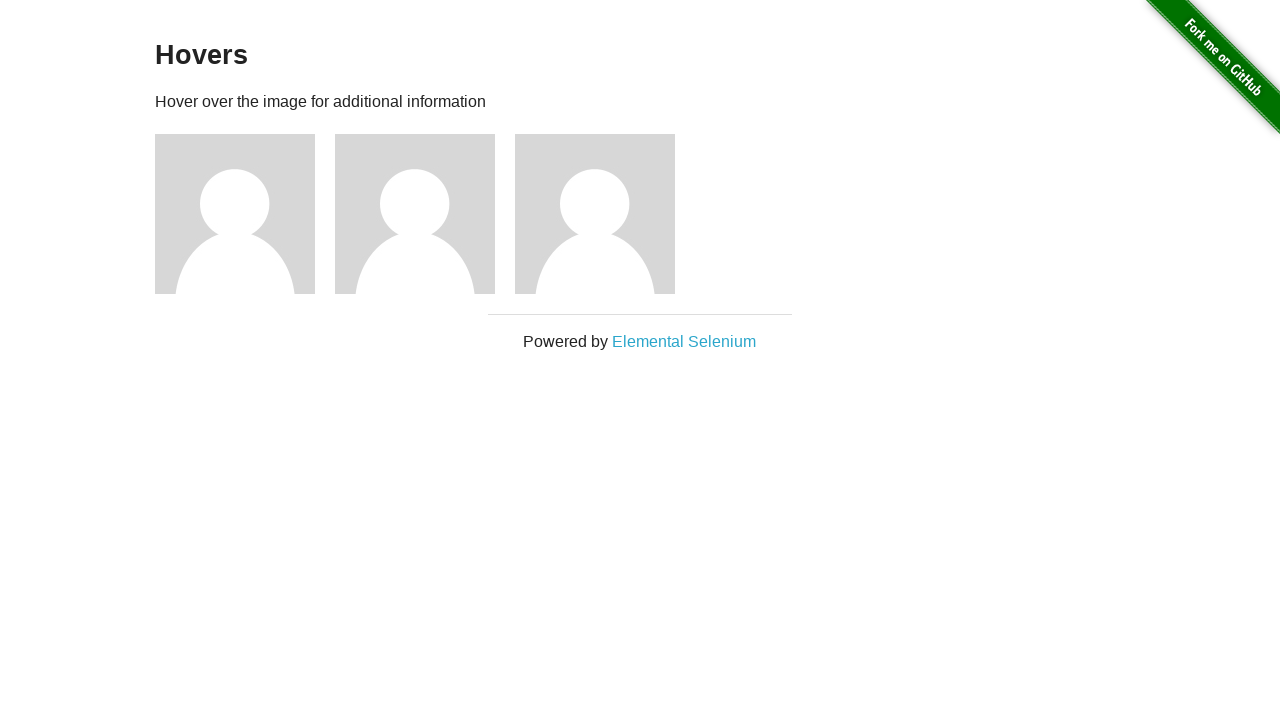

Located the first avatar figure element
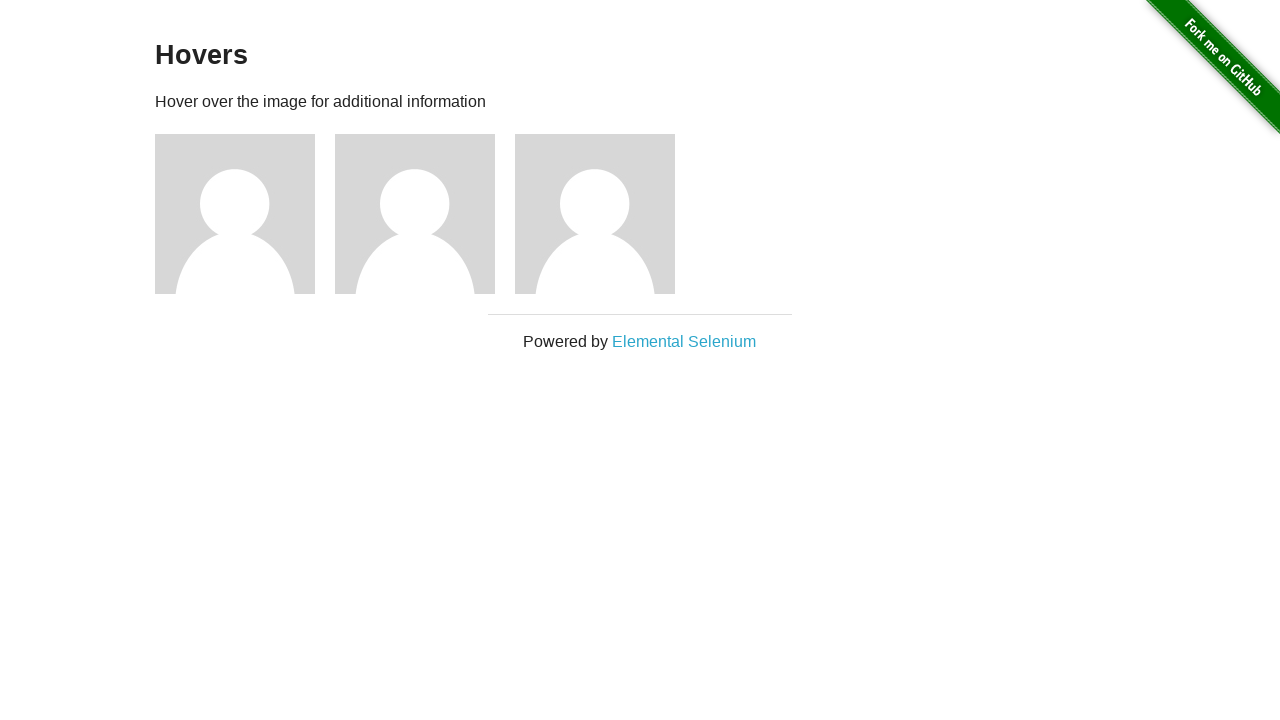

Hovered over the first avatar to trigger caption display at (245, 214) on .figure >> nth=0
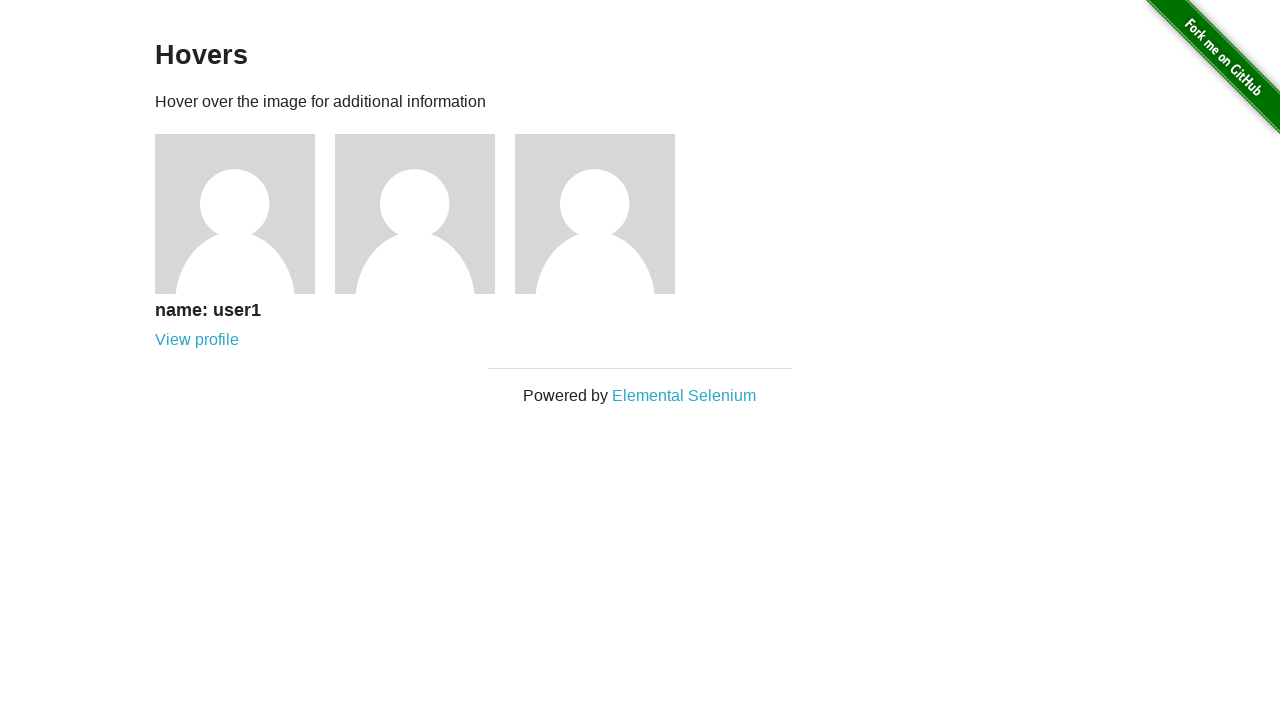

Located the first caption element
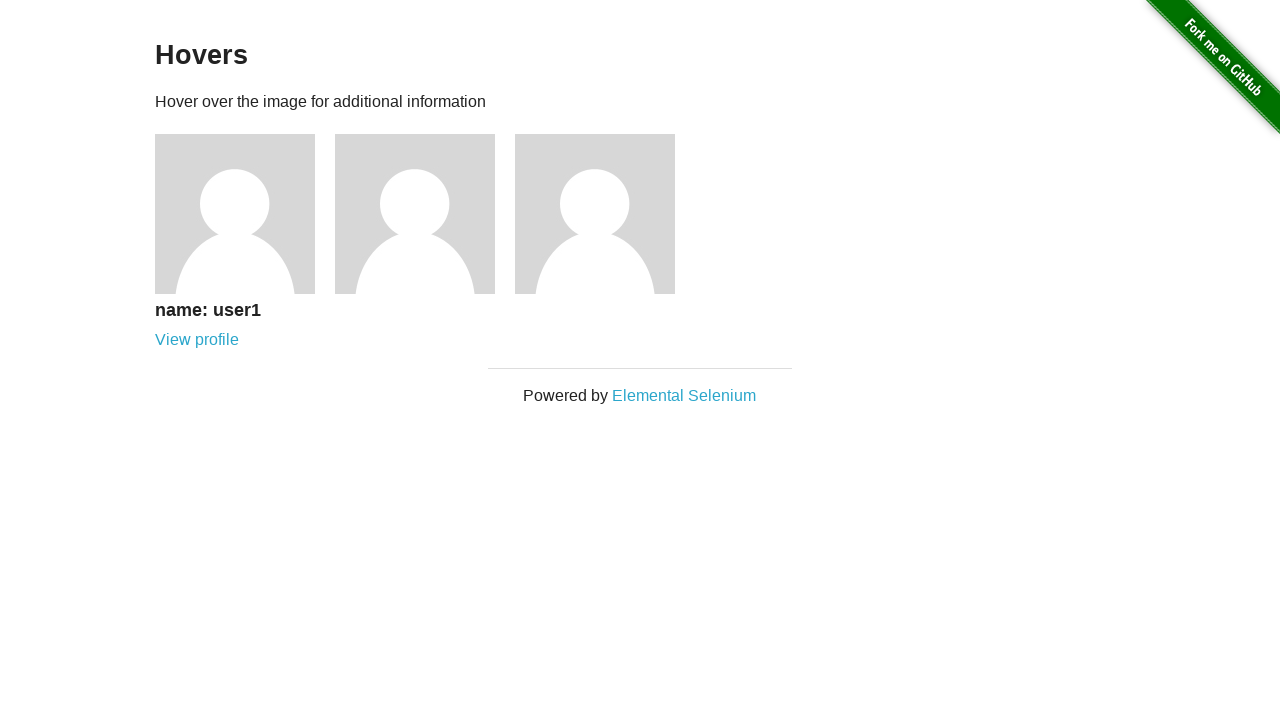

Caption became visible after hovering
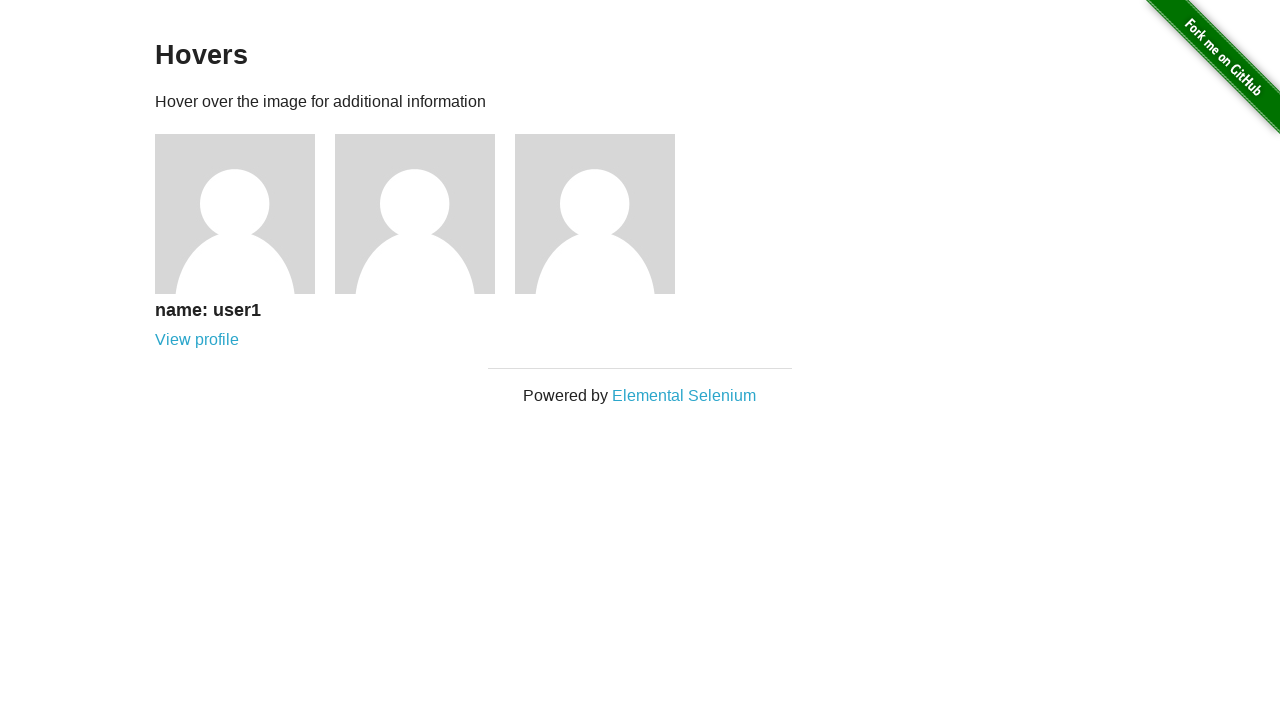

Verified caption is visible - assertion passed
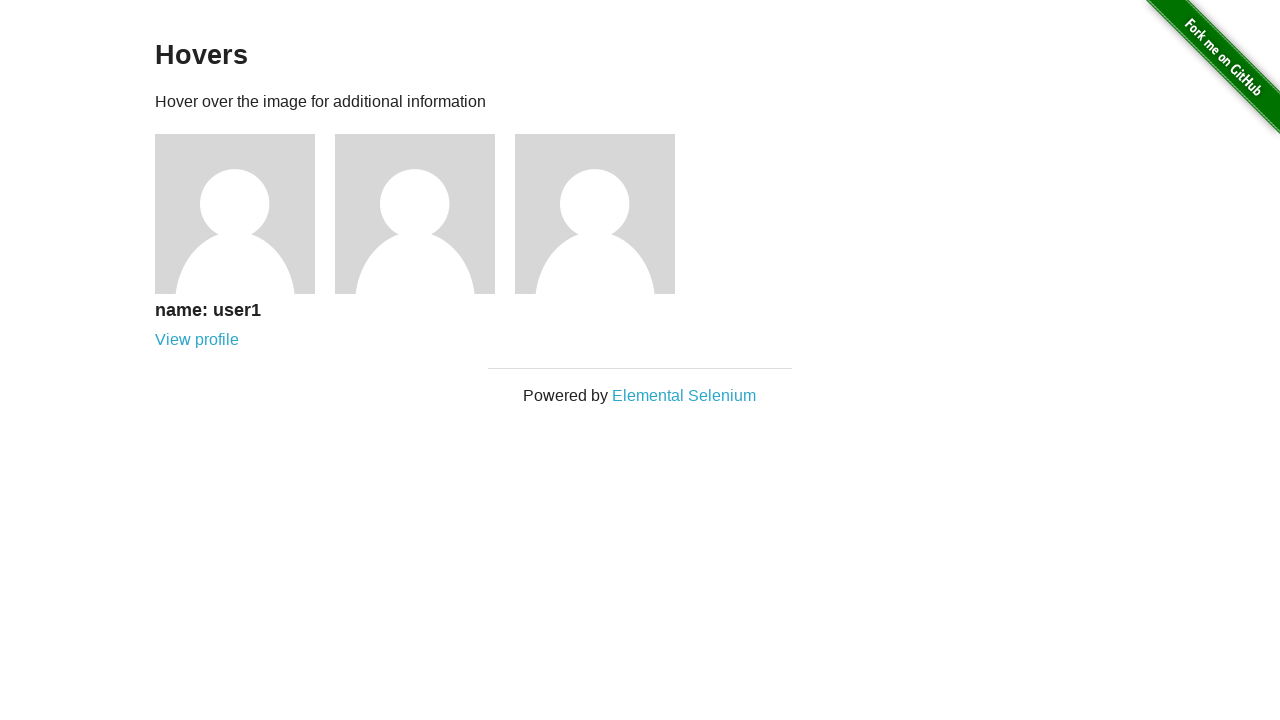

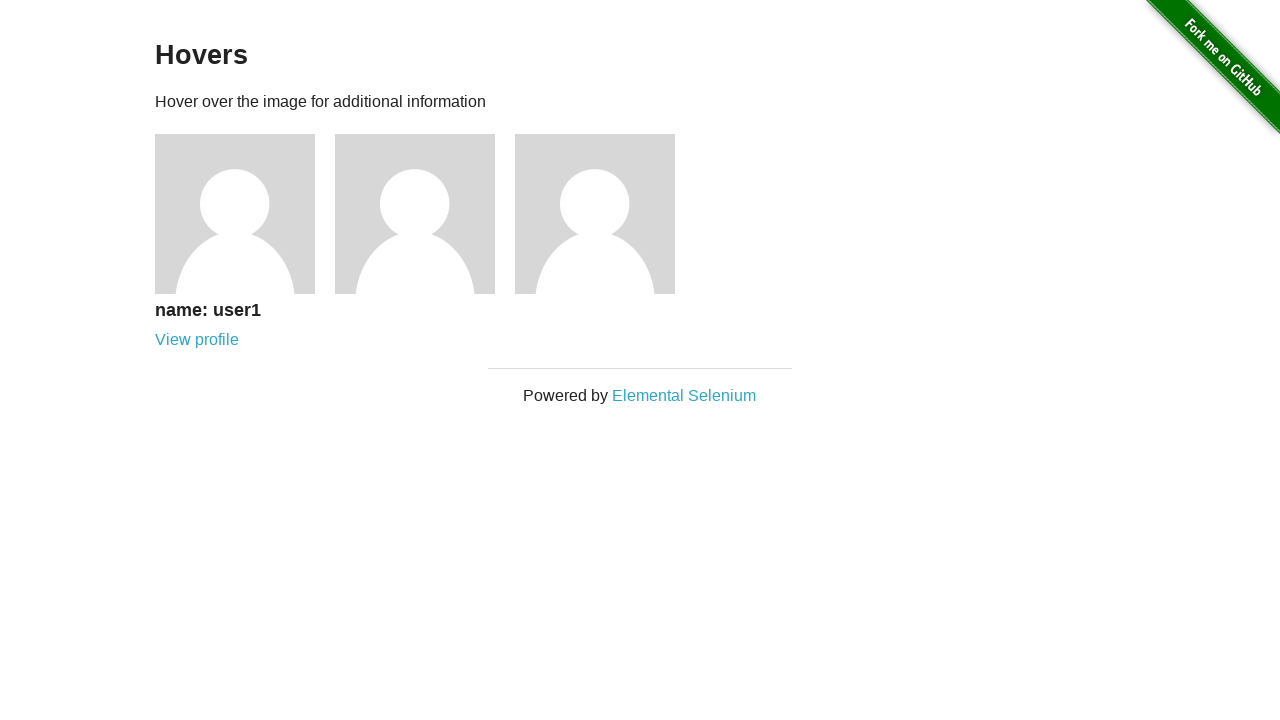